Verifies that the homepage loads without displaying an "Application error" message and checks the page title contains expected text.

Starting URL: https://glec-website.vercel.app

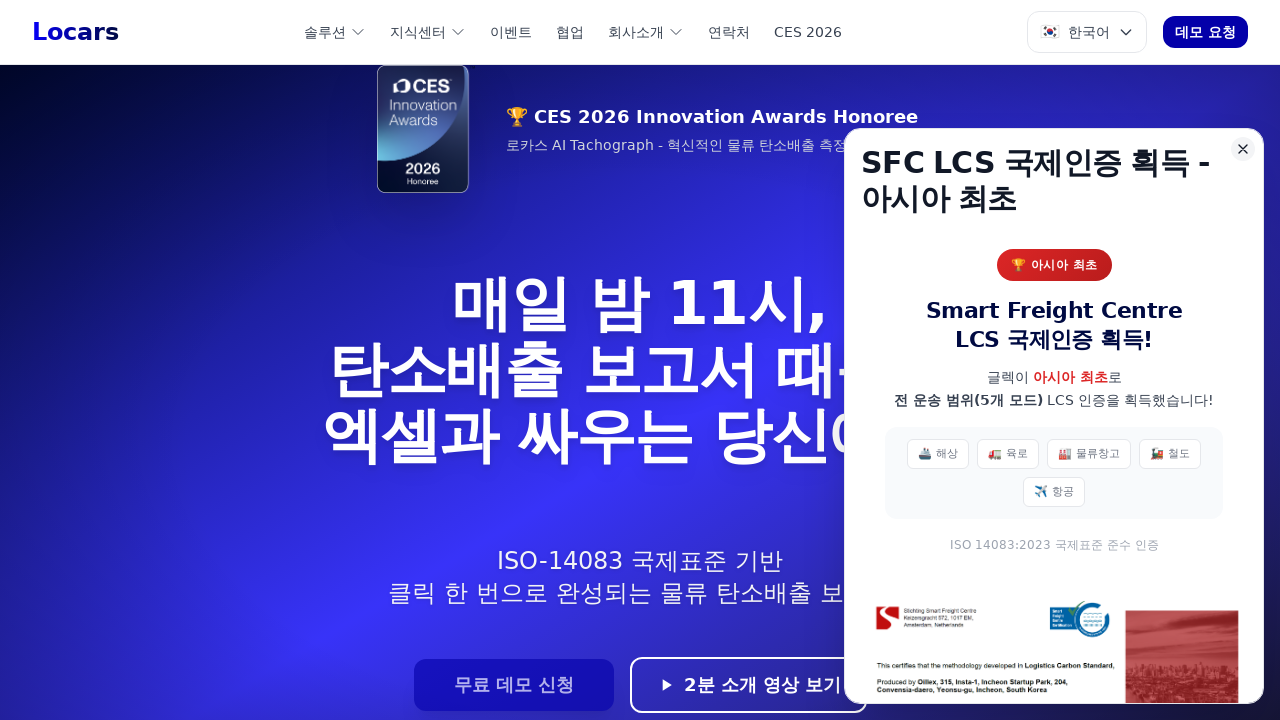

Waited for page to fully load (networkidle)
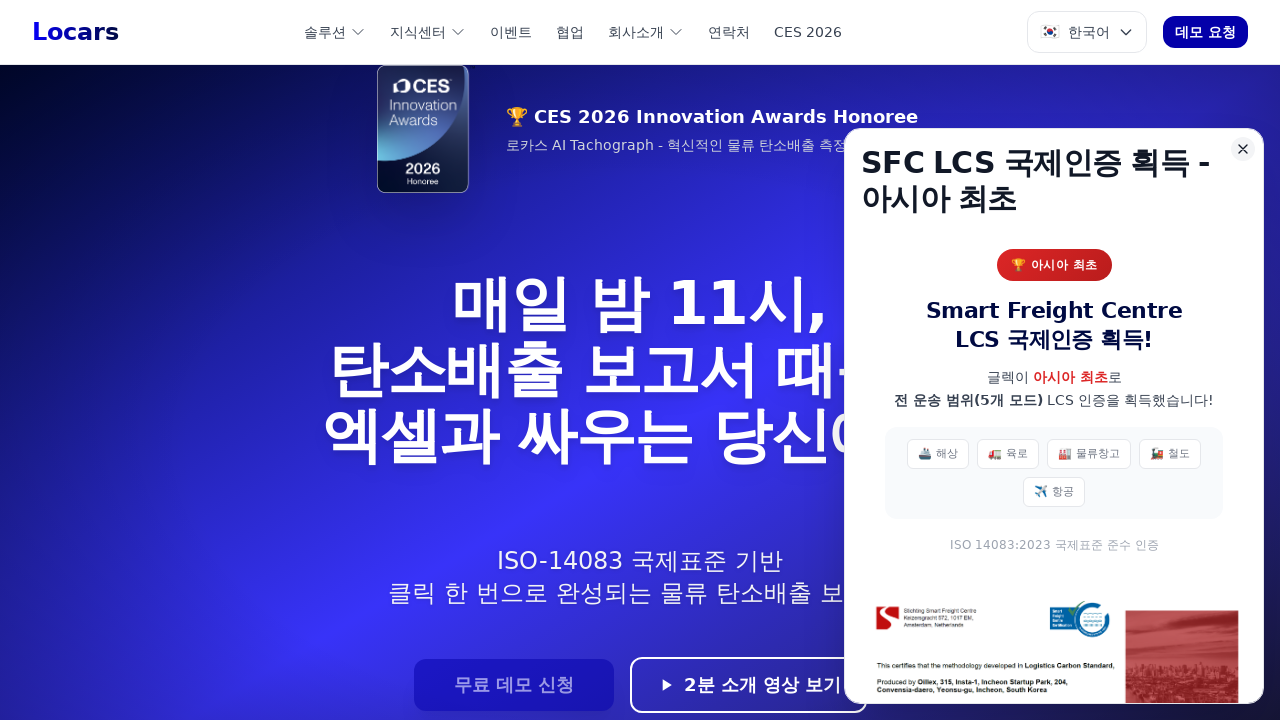

Located 'Application error' text element
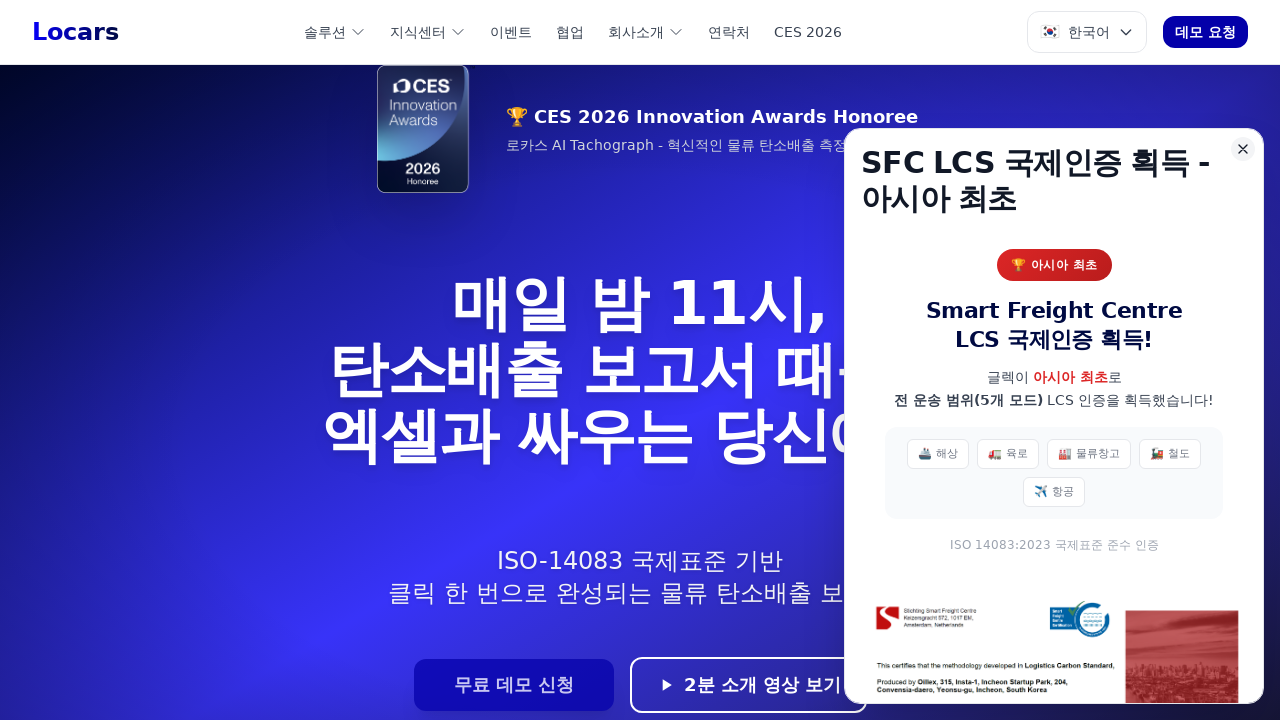

Verified that 'Application error' message is not visible
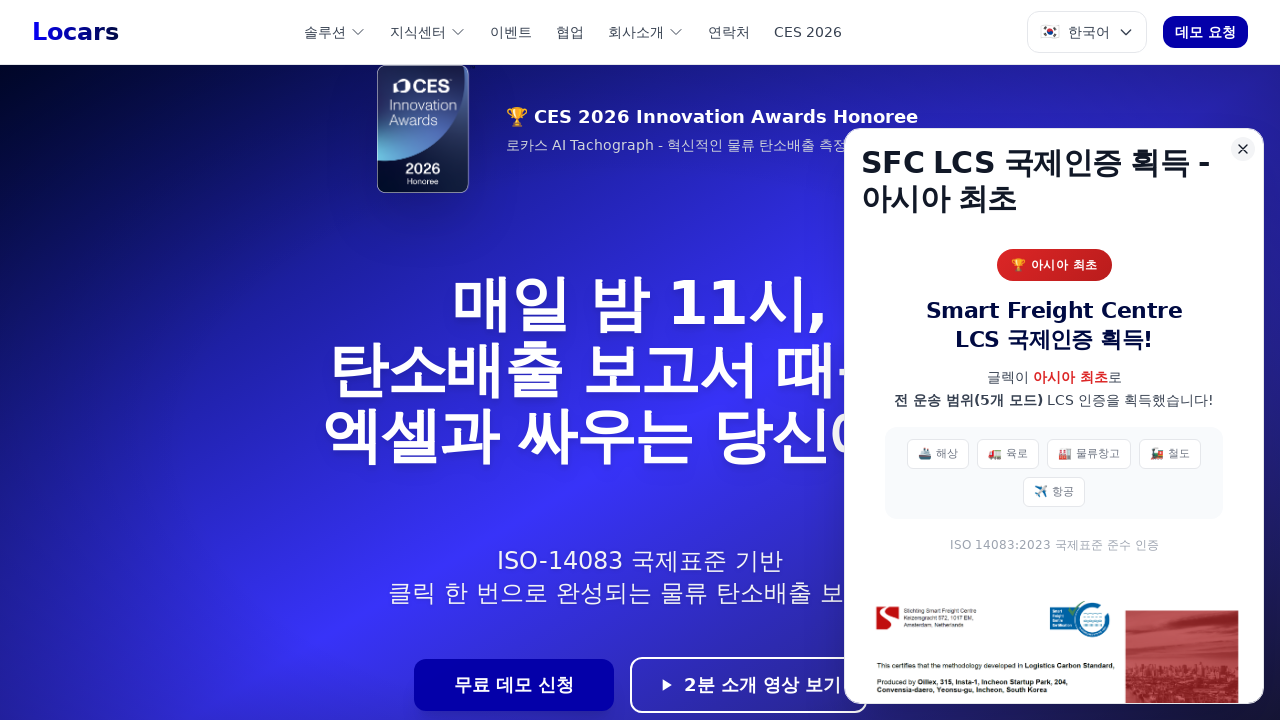

Verified page title contains 'GLEC' or 'ISO-14083'
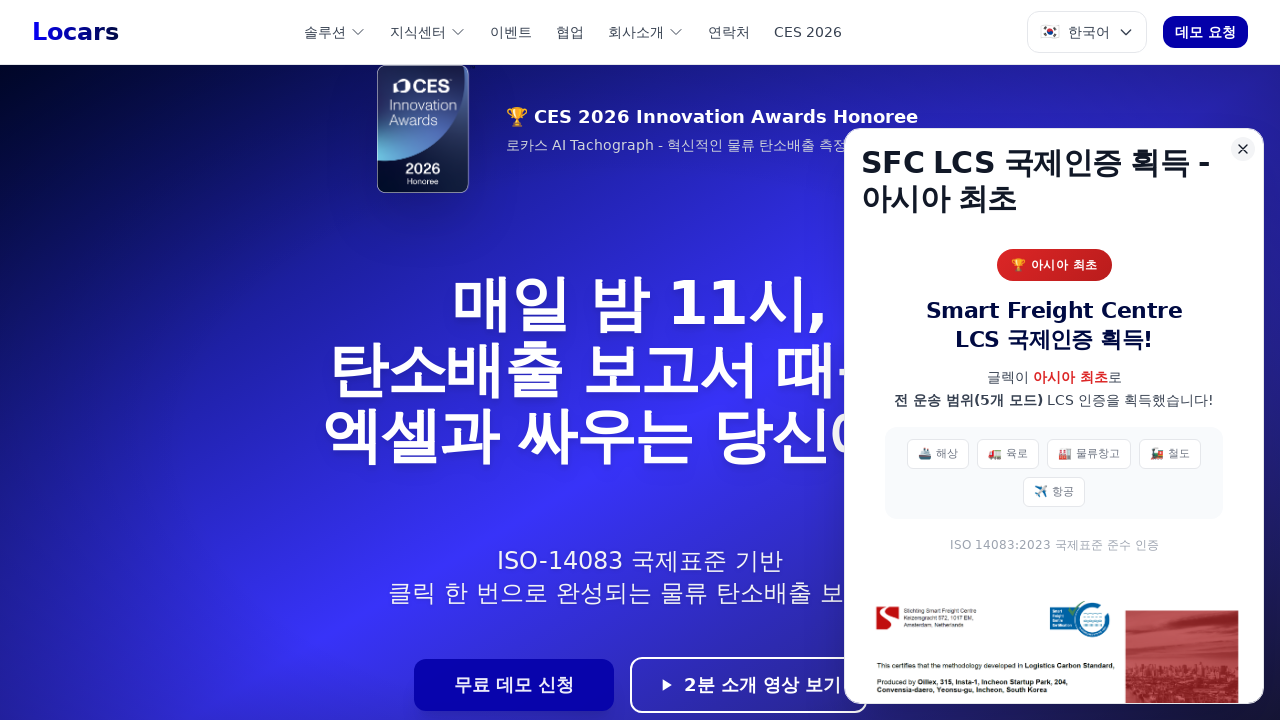

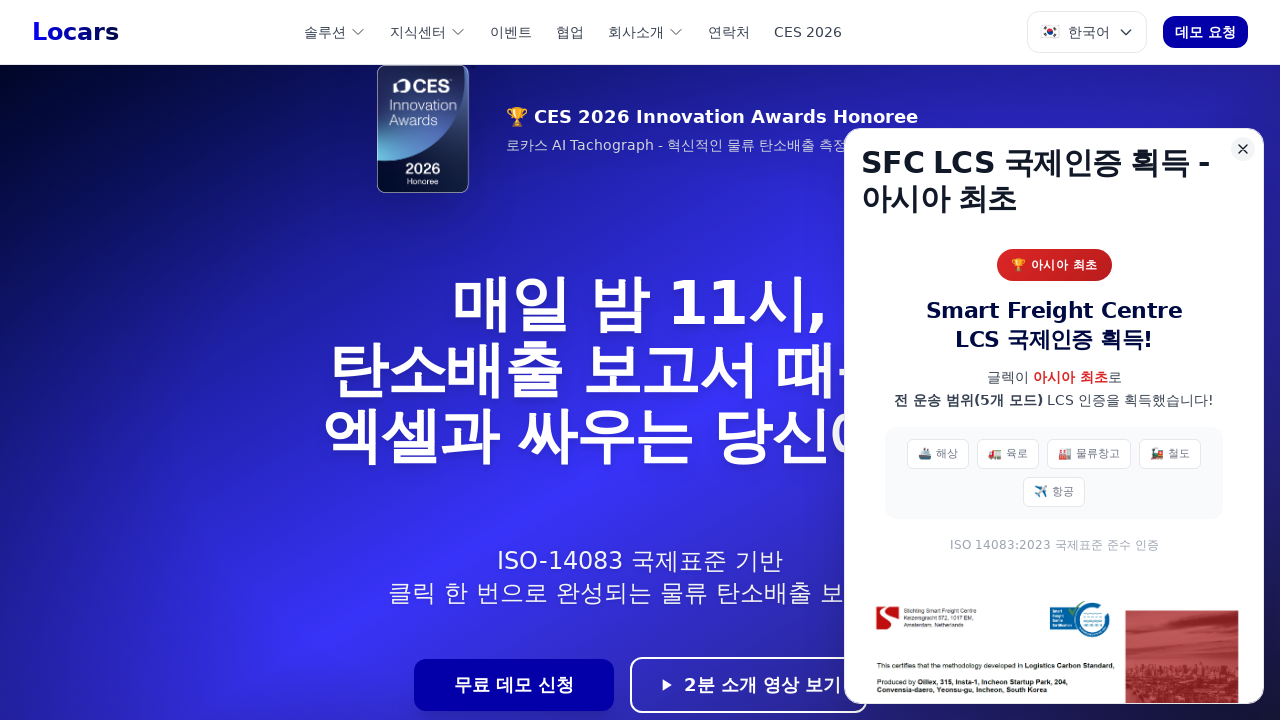